Tests input field functionality on Bootstrap's input group documentation page by filling in a form control field

Starting URL: https://getbootstrap.com/docs/5.3/forms/input-group/#basic-example

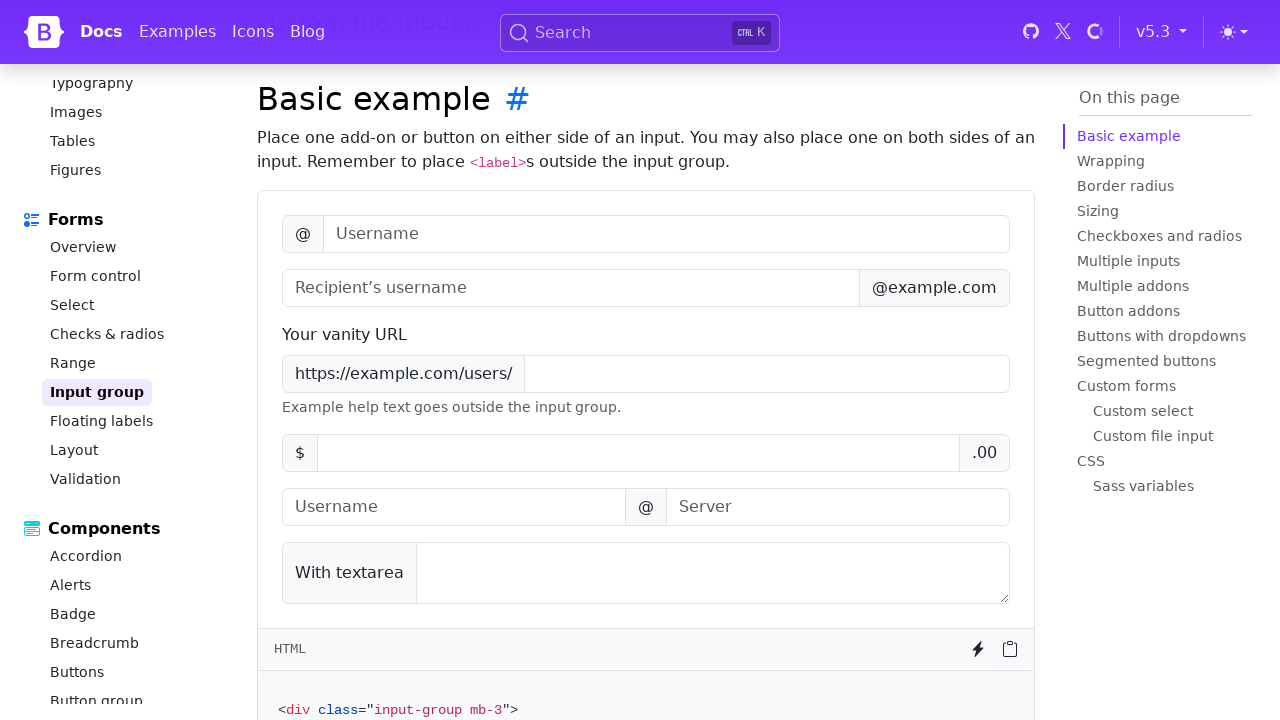

Filled first form control input field with 'name' on .form-control >> nth=0
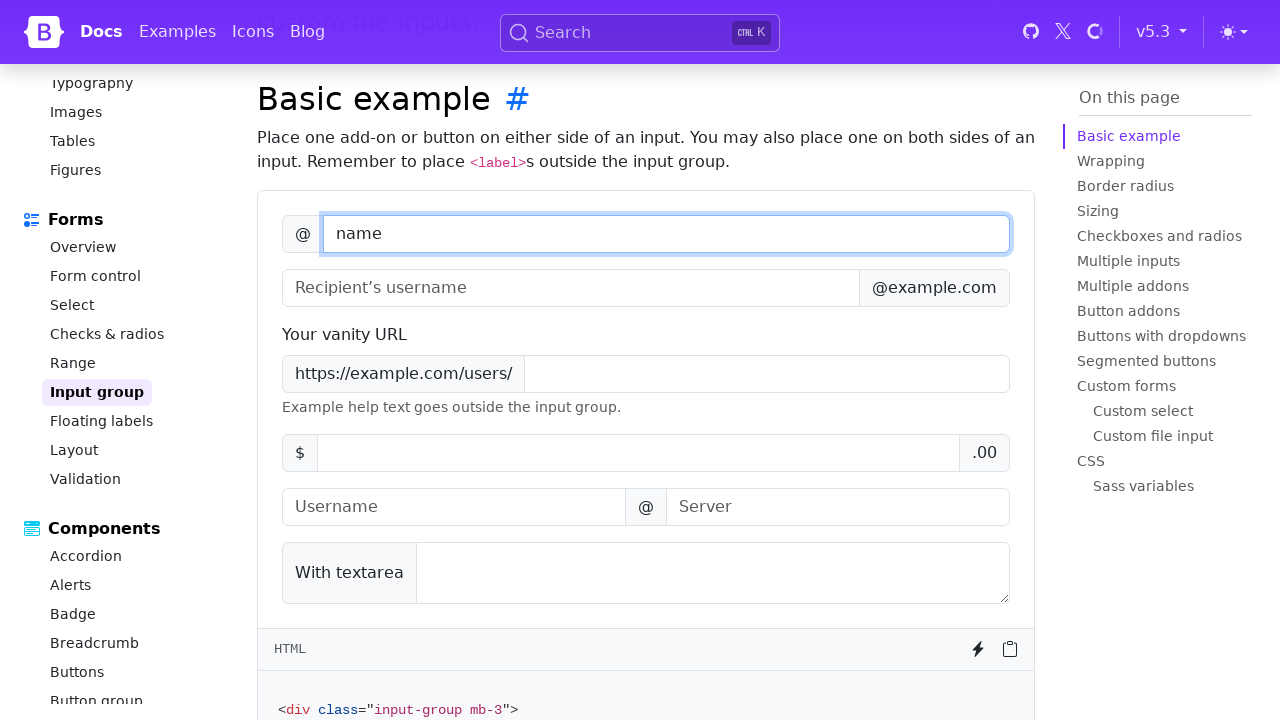

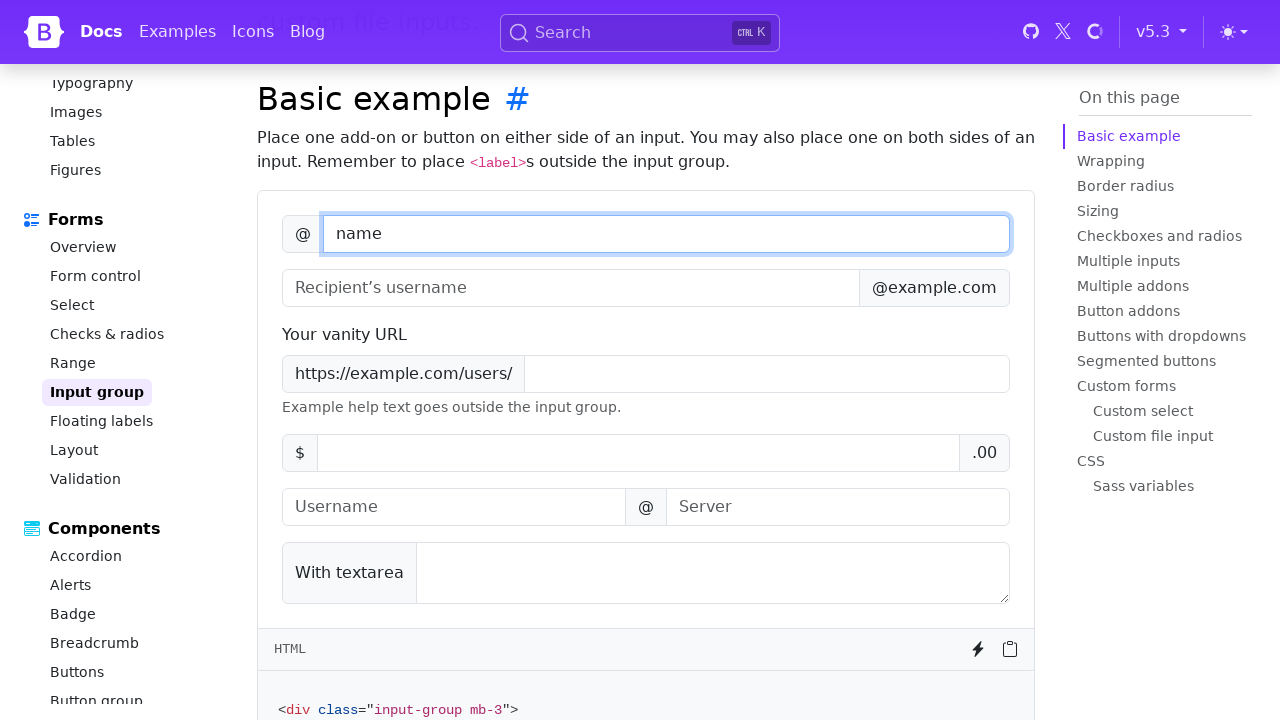